Tests radio button functionality by clicking on enabled radio buttons (Yes and Impressive) and verifying the selection result text is displayed correctly.

Starting URL: https://demoqa.com/radio-button

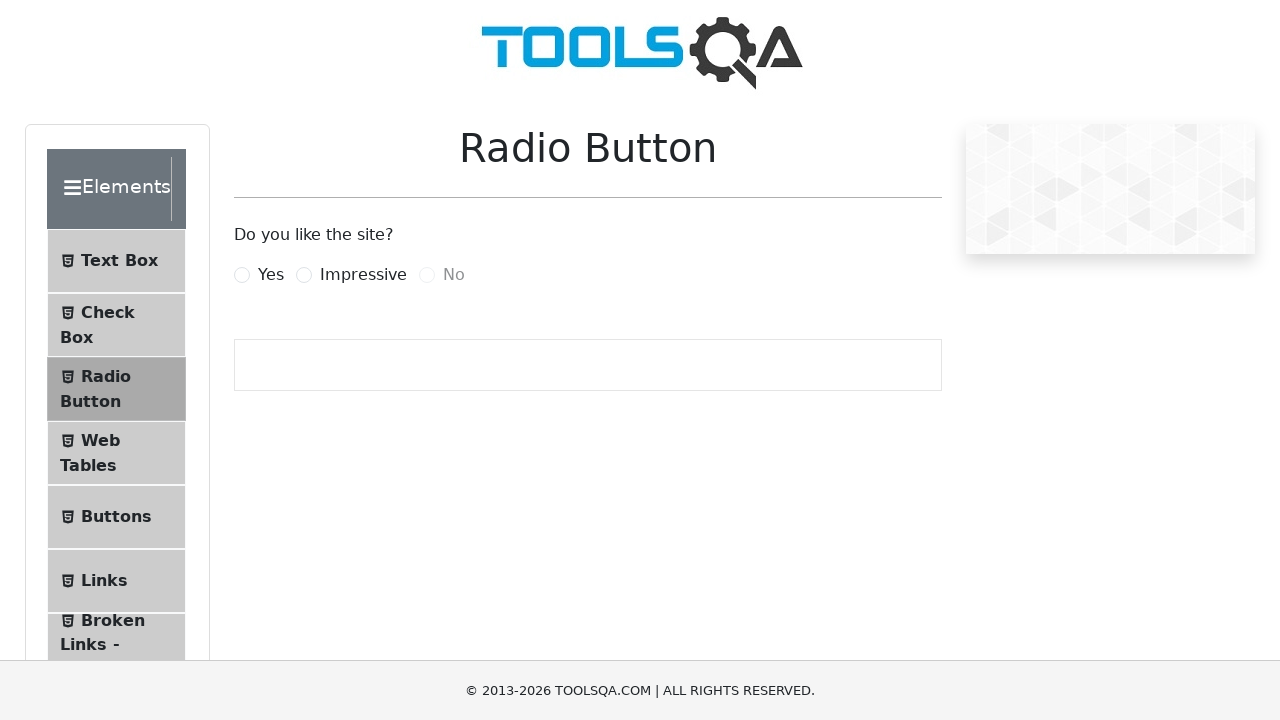

Radio button elements loaded on the page
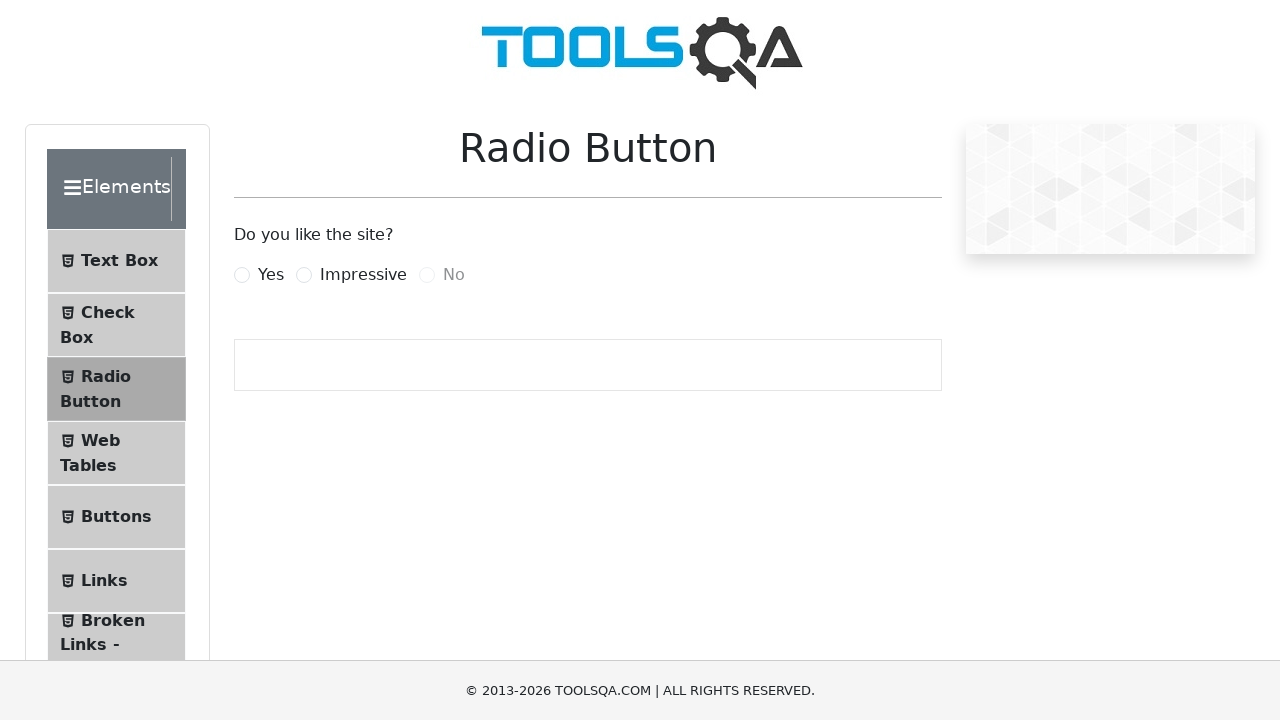

Clicked on Yes radio button at (271, 275) on label[for='yesRadio']
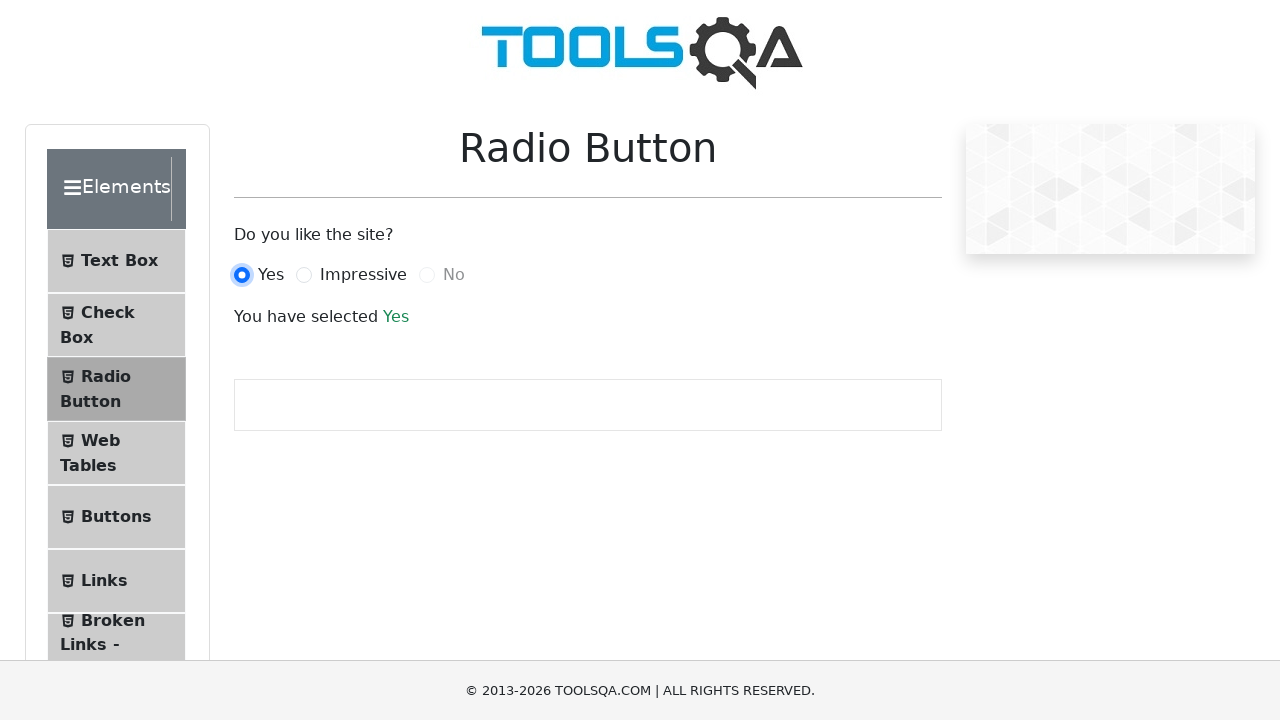

Selection result text appeared for Yes radio button
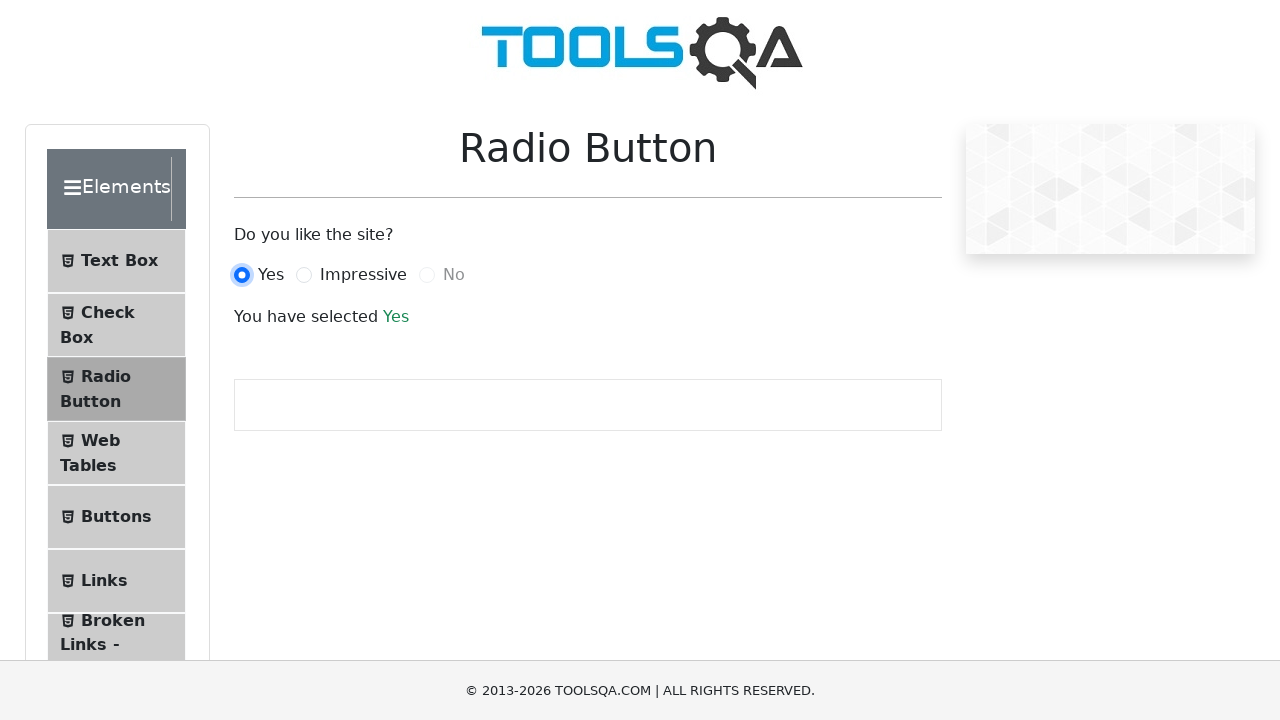

Clicked on Impressive radio button at (363, 275) on label[for='impressiveRadio']
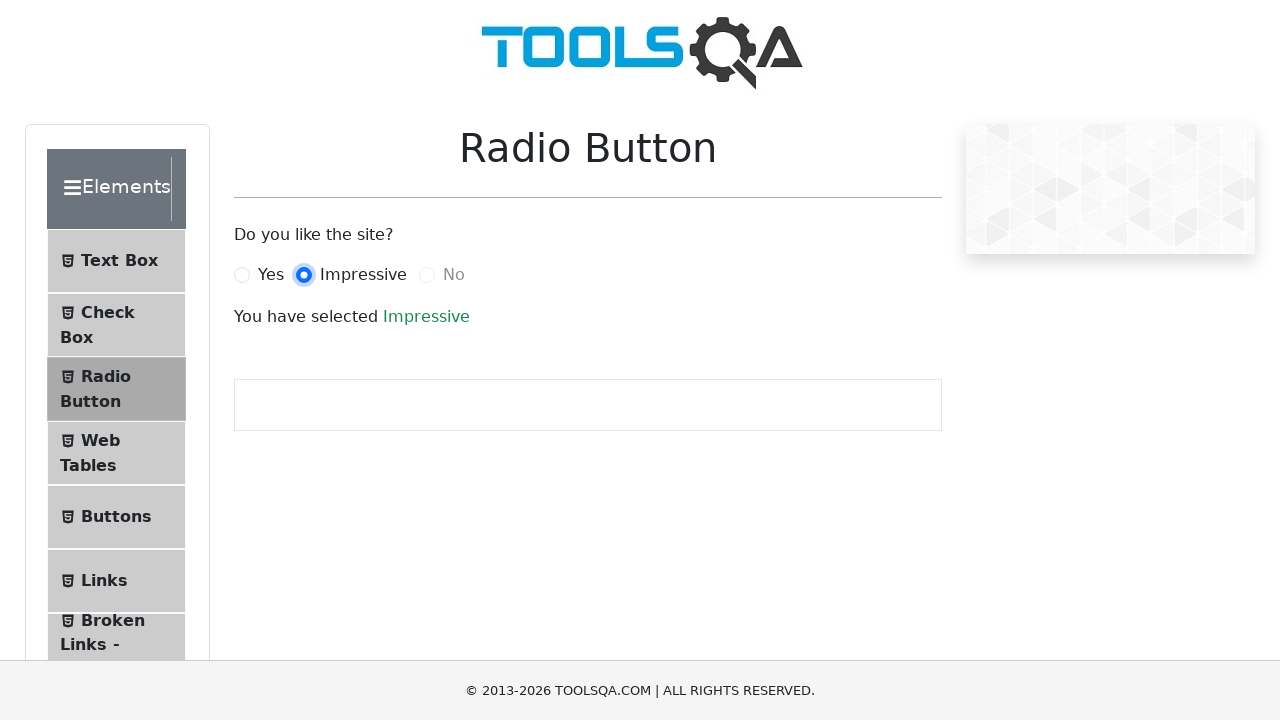

Selection result text updated for Impressive radio button
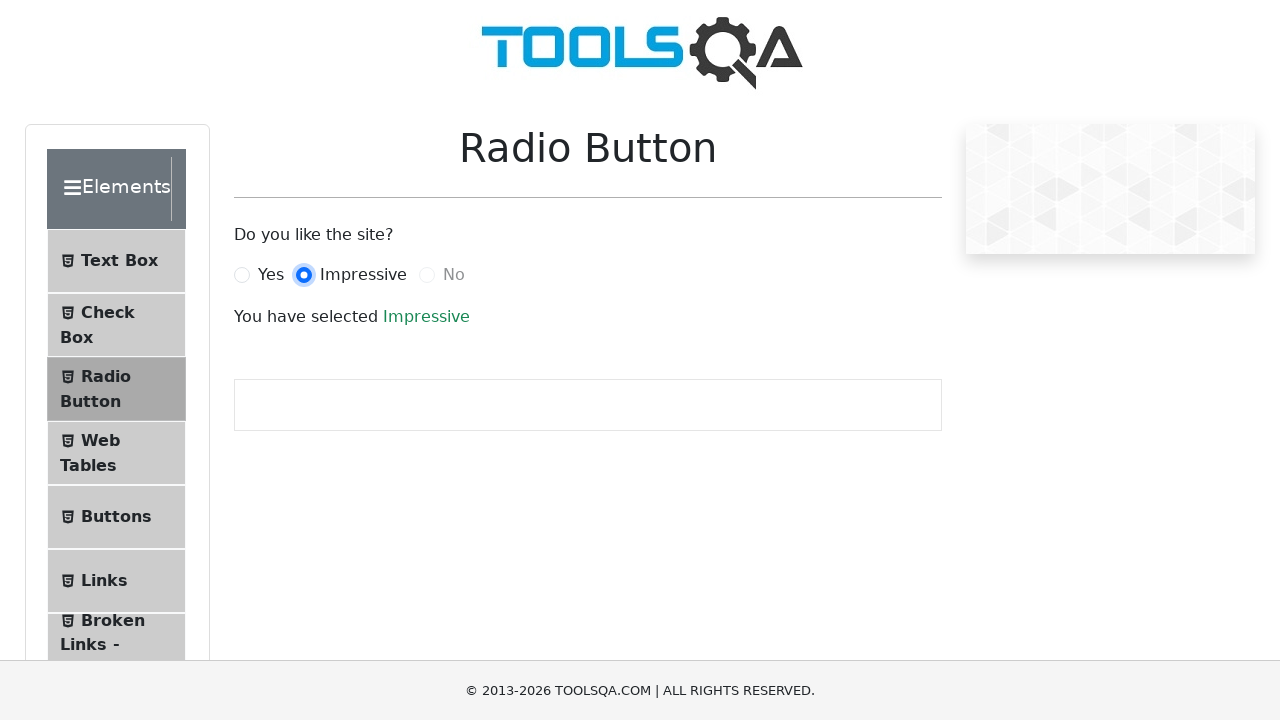

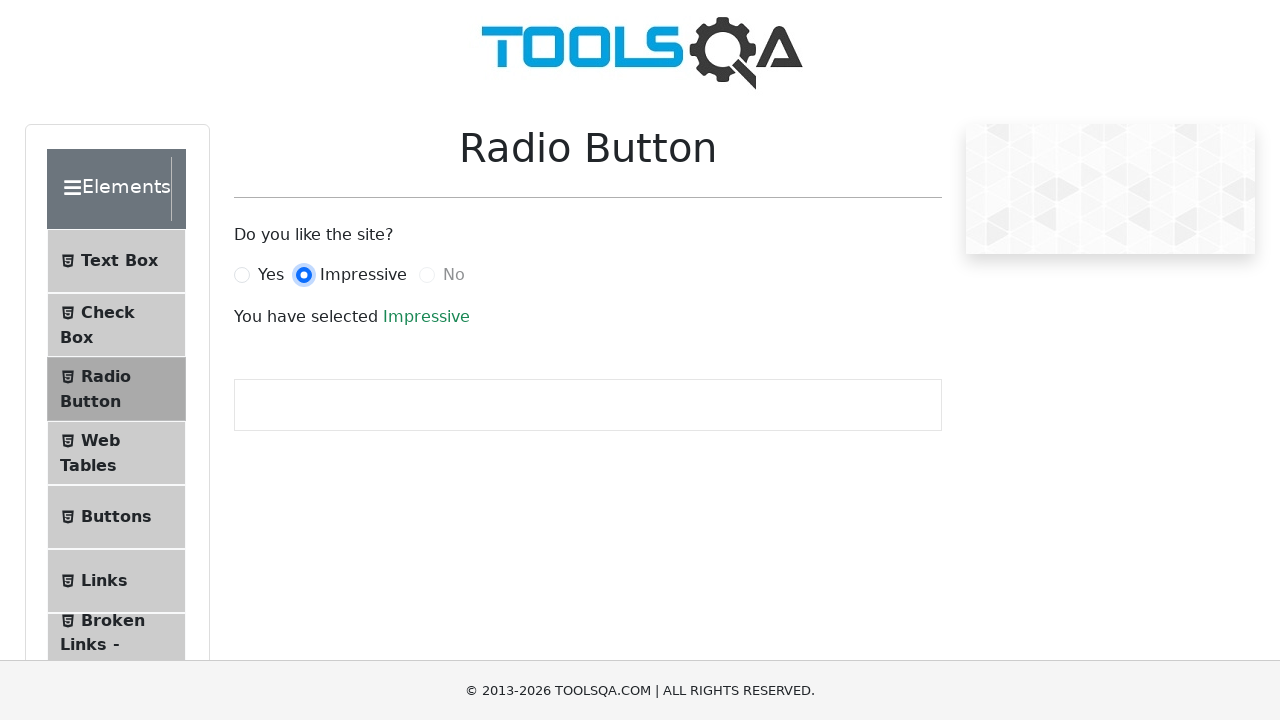